Tests email validation by entering an invalid email format and verifying the error message

Starting URL: http://practice.automationtesting.in/

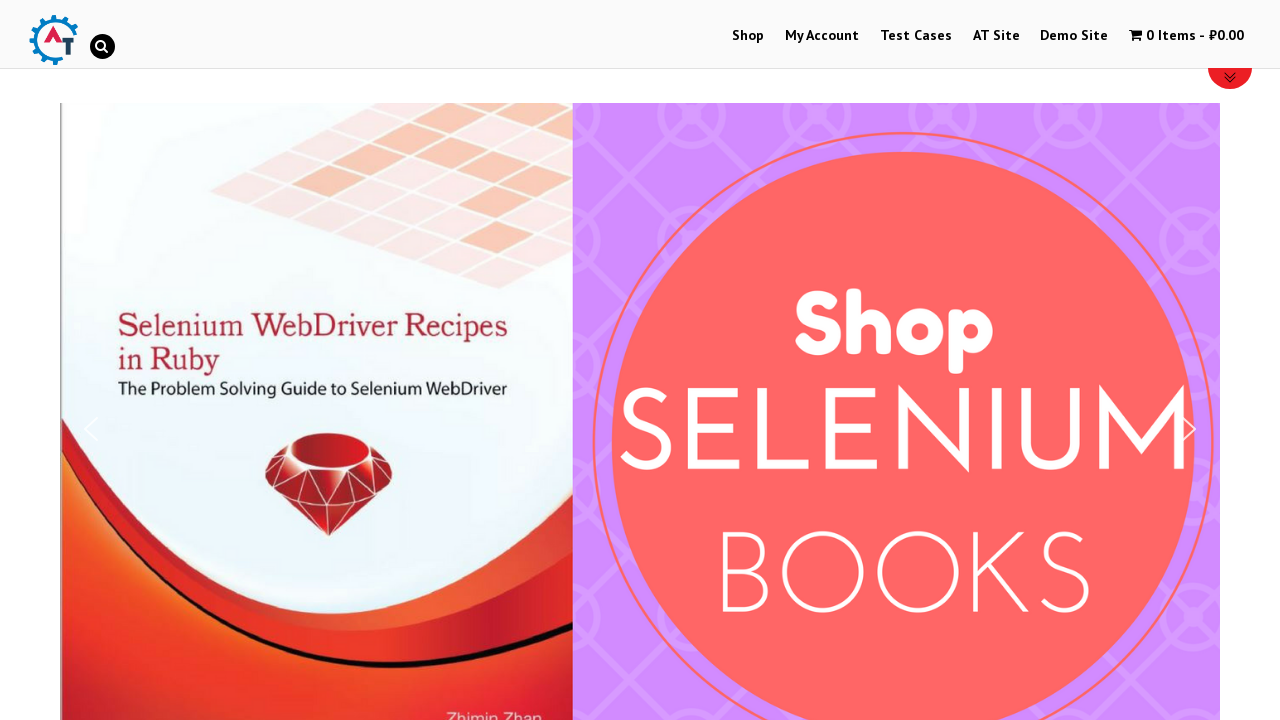

Clicked 'My Account' link to navigate to account page at (822, 36) on a:has-text('My Account')
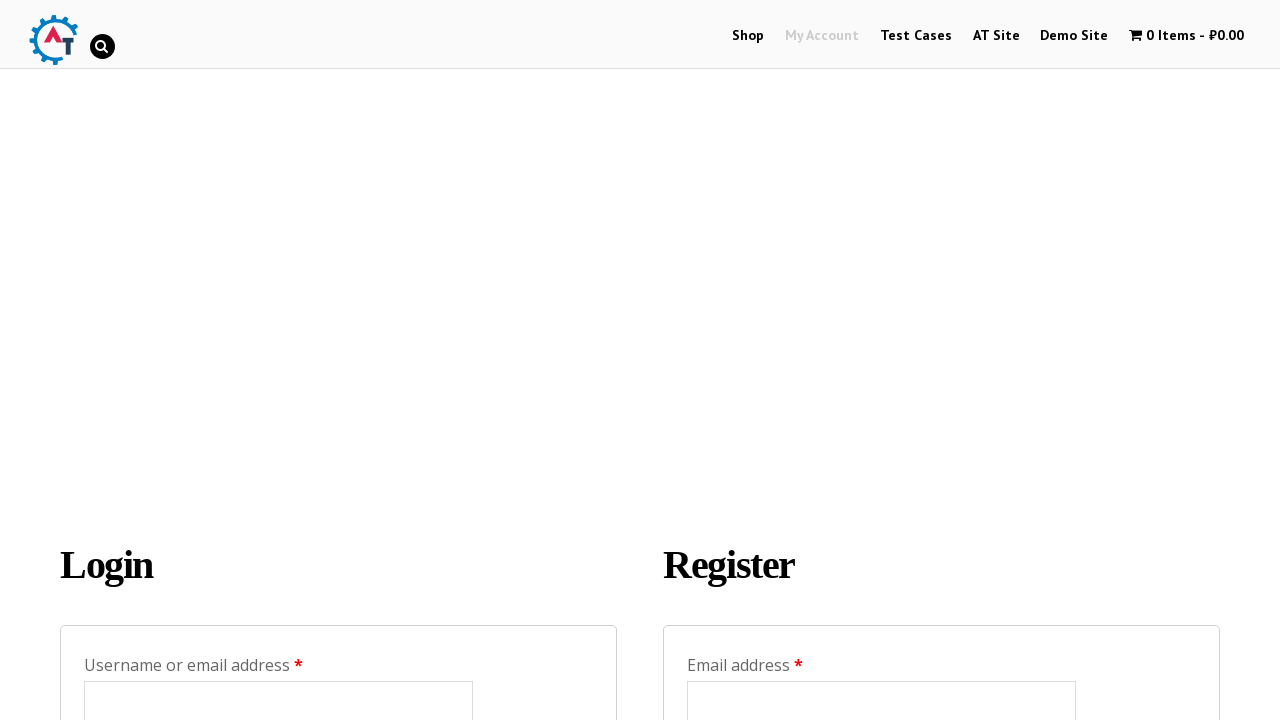

Filled email field with invalid format 'testuser456@Invalid' on #reg_email
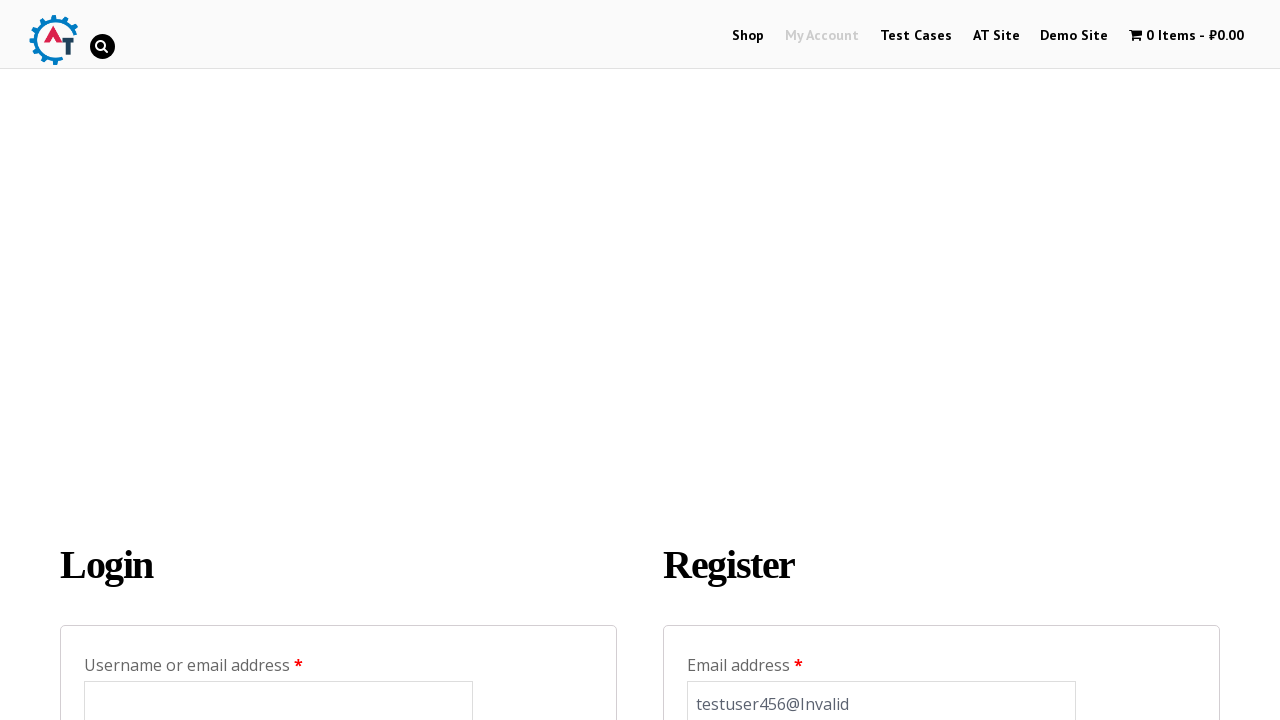

Filled password field with 'StrongPass@789Test' on #reg_password
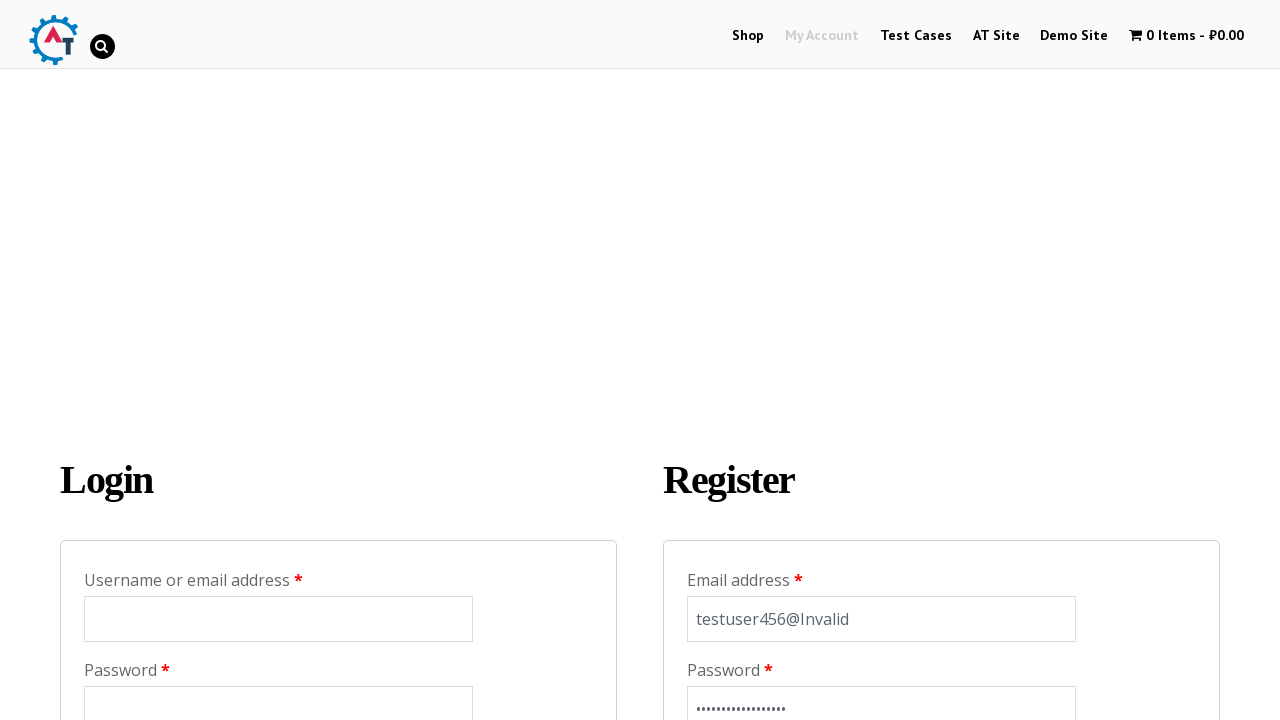

Pressed Enter to submit registration form on #reg_password
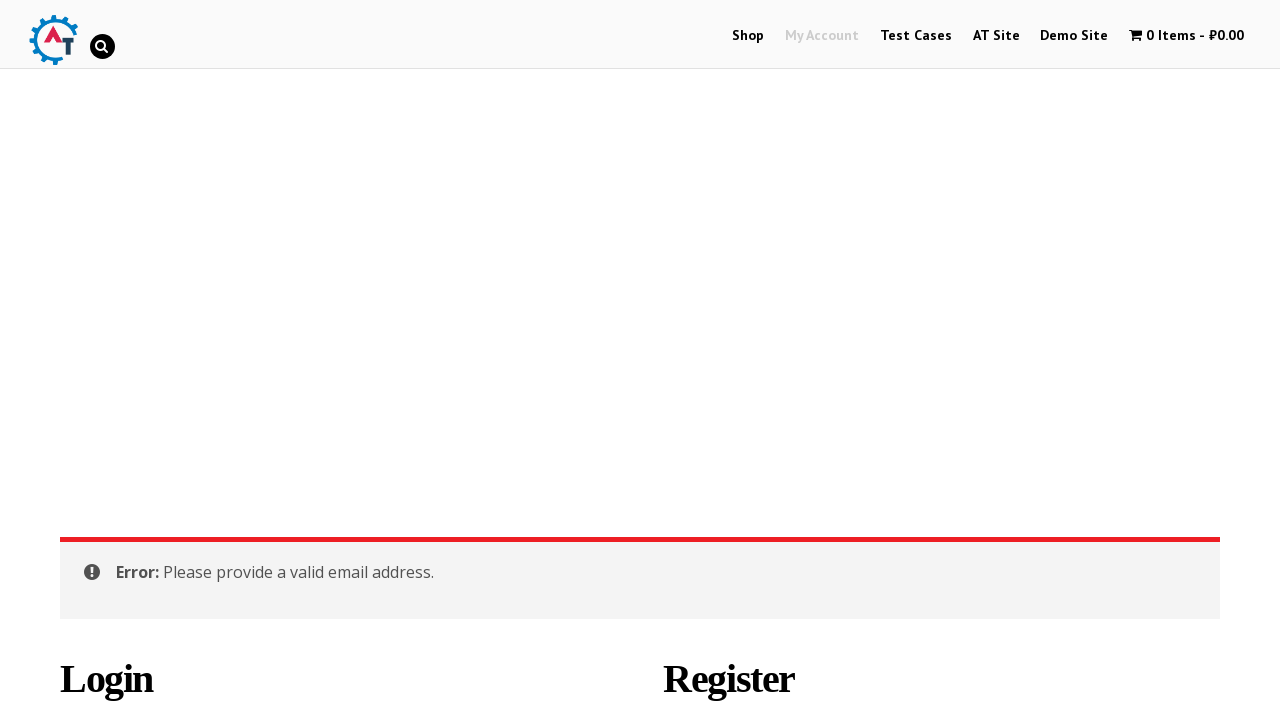

Error message appeared on page
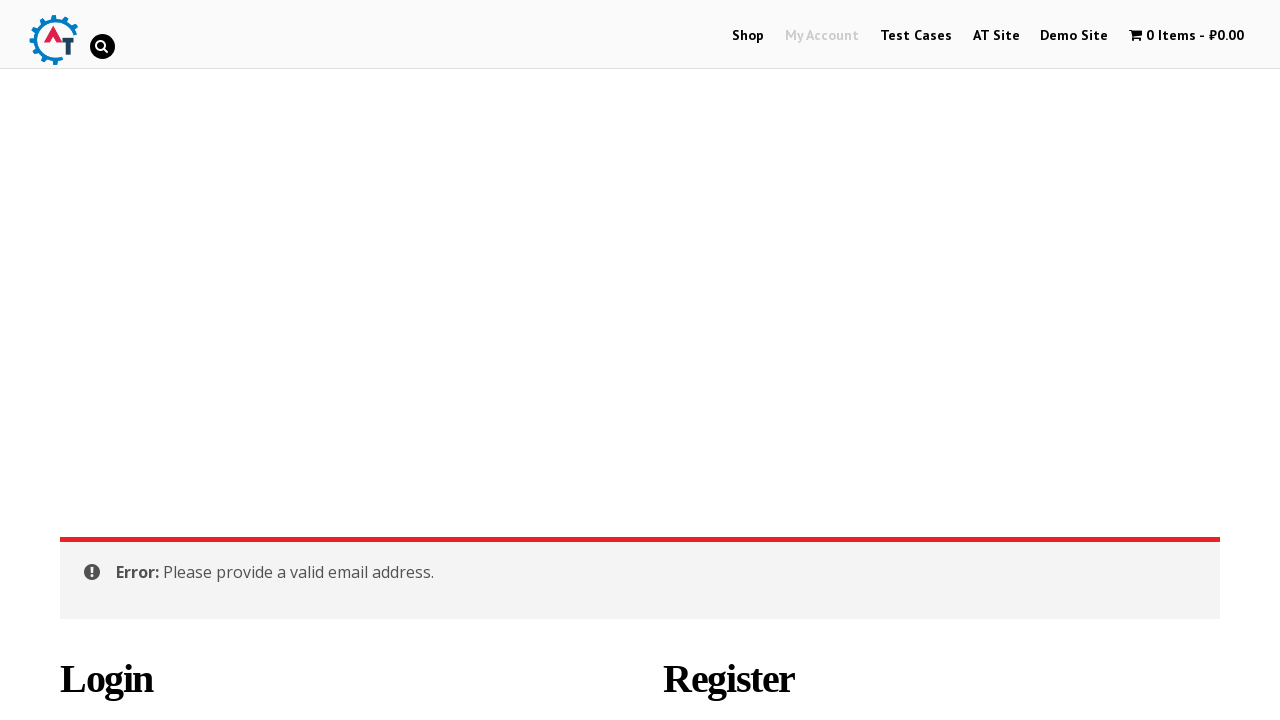

Extracted error message text: 'Error: Please provide a valid email address.'
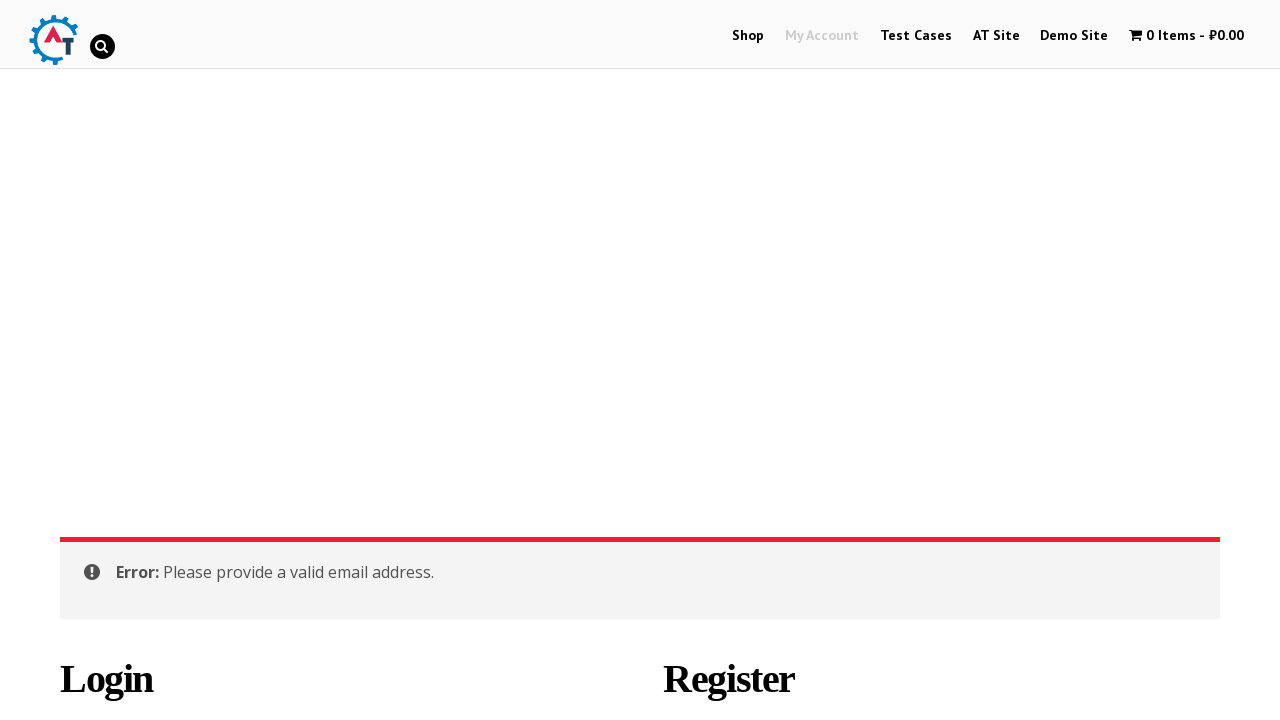

Verified error message matches expected text for invalid email validation
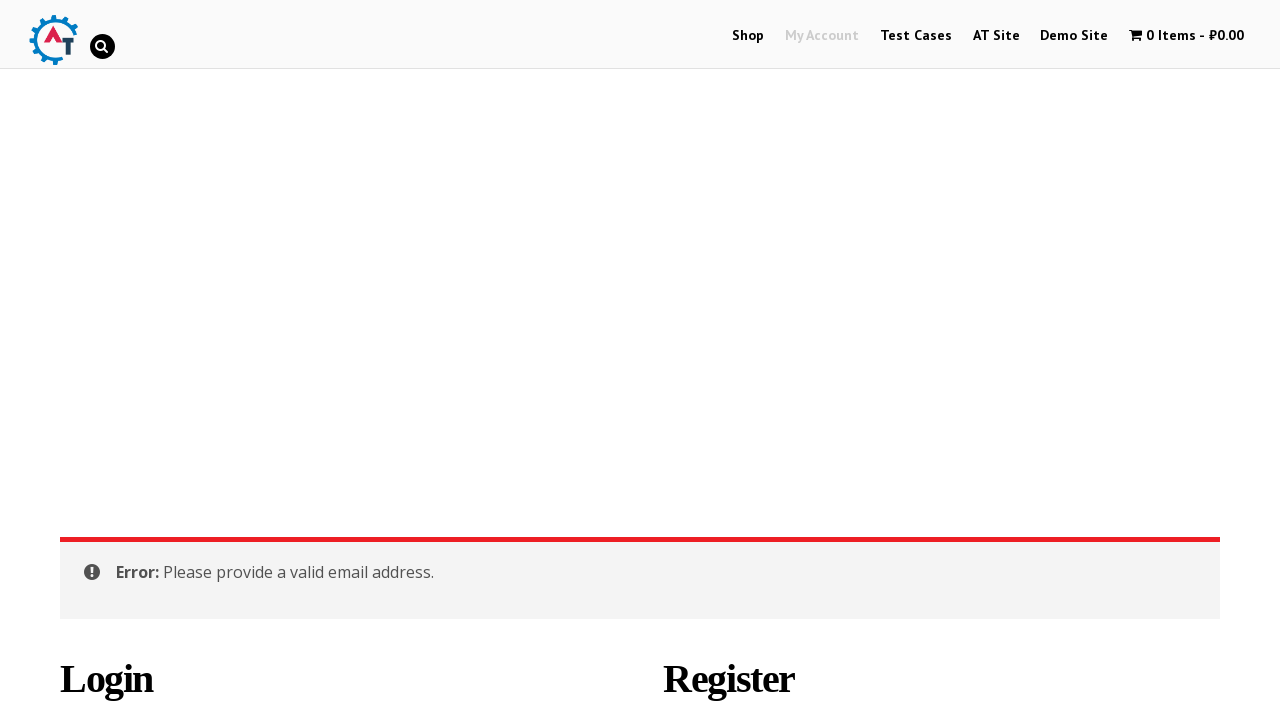

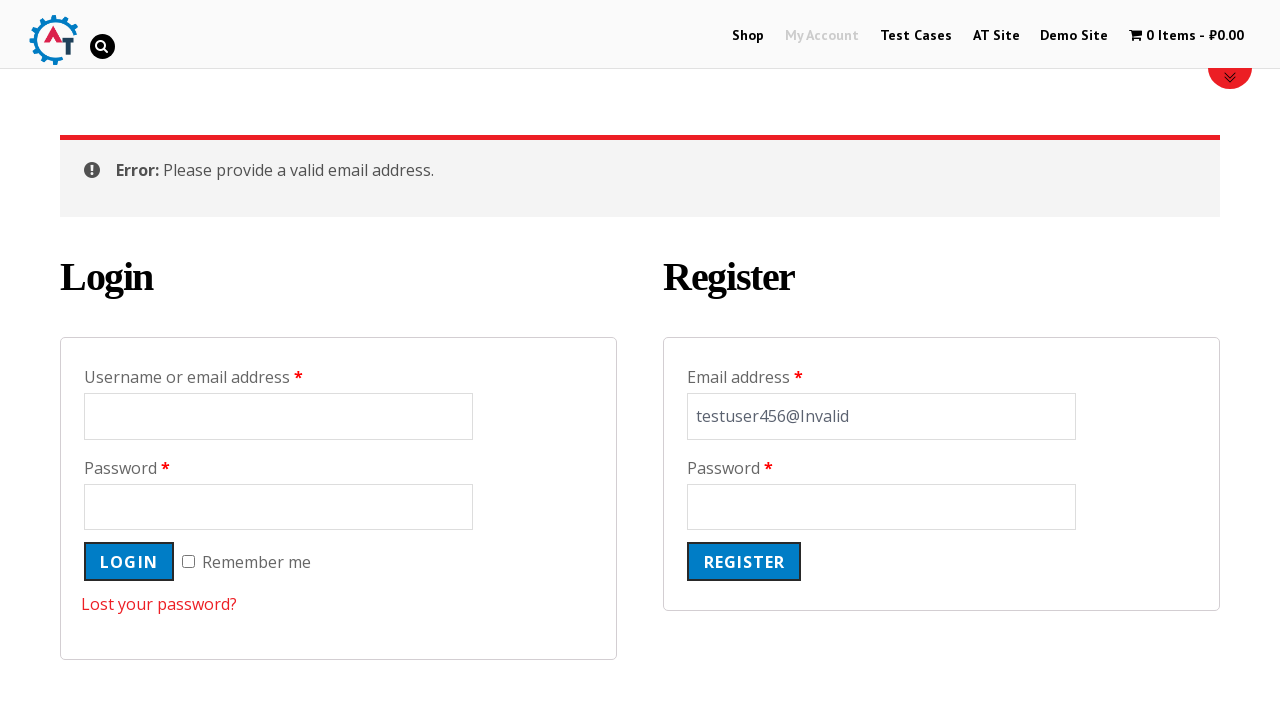